Tests form filling on a demo text box page, entering name, email, and address information, then performs keyboard scrolling actions using Page Up and Page Down keys.

Starting URL: https://demoqa.com/text-box

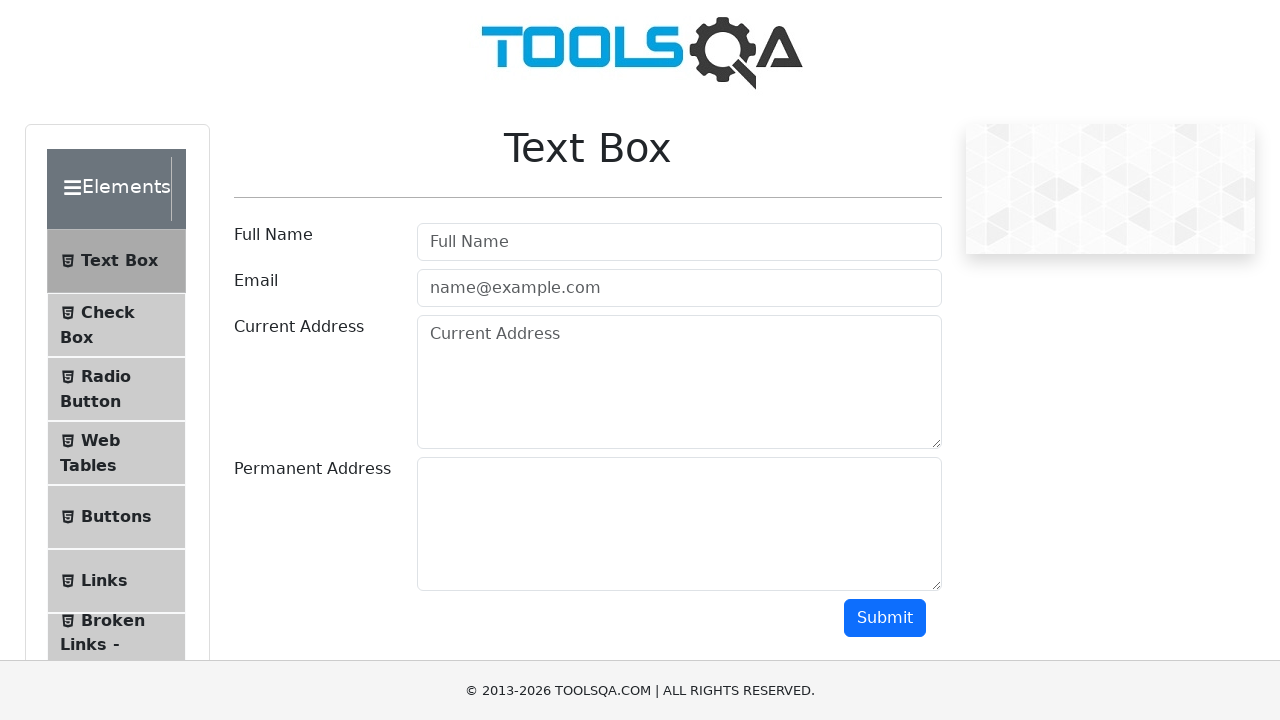

Filled full name field with 'Software Developer In Test' on #userName
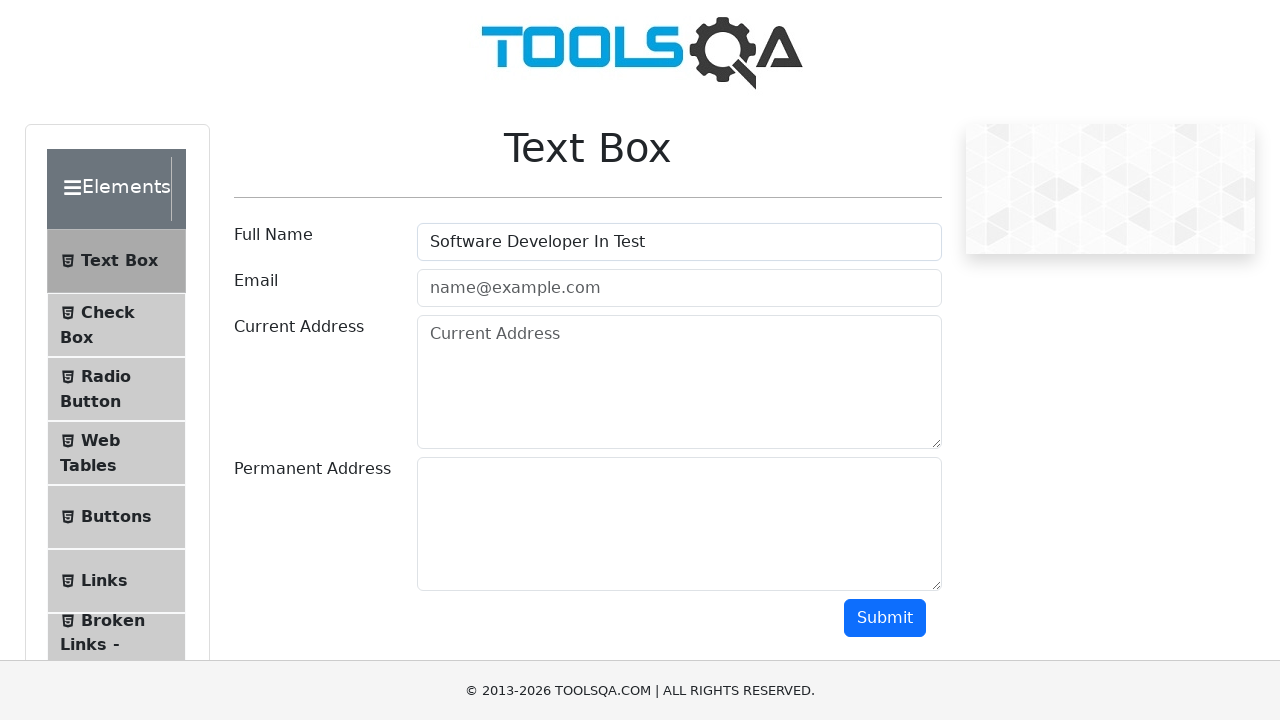

Filled email field with 'QA@engineer.com' on #userEmail
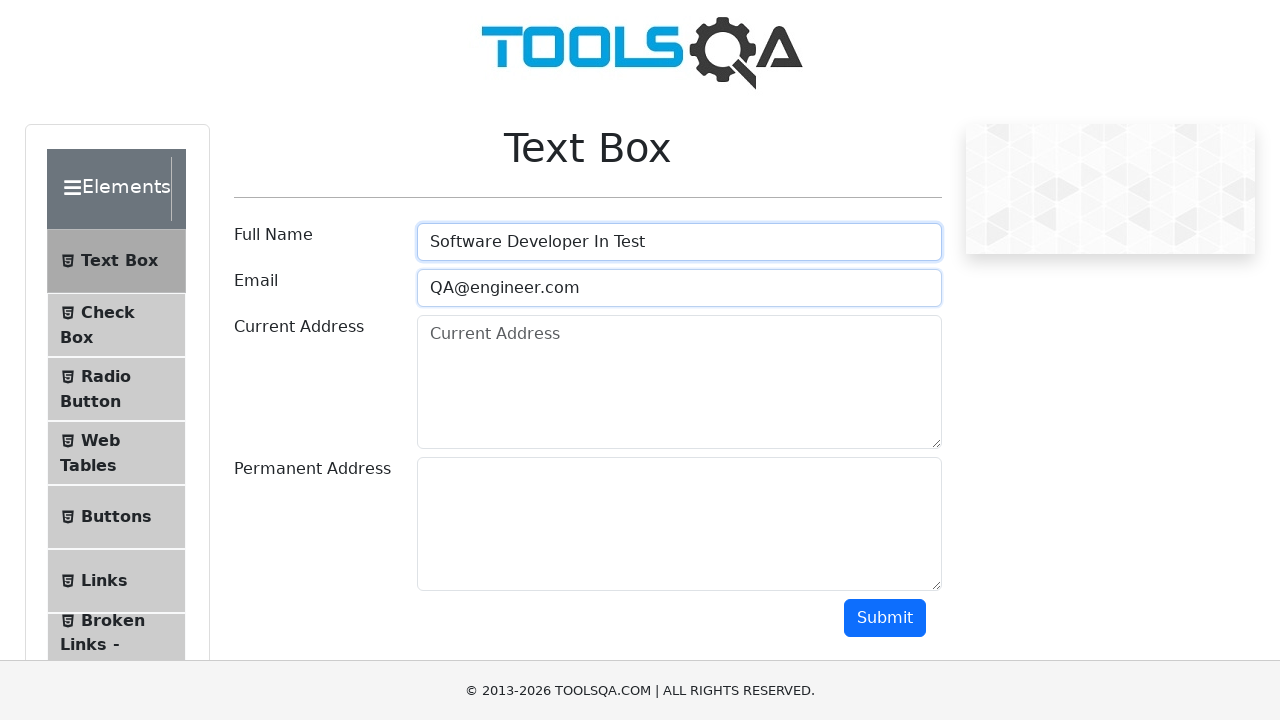

Filled current address field with 'Istanbul' on #currentAddress
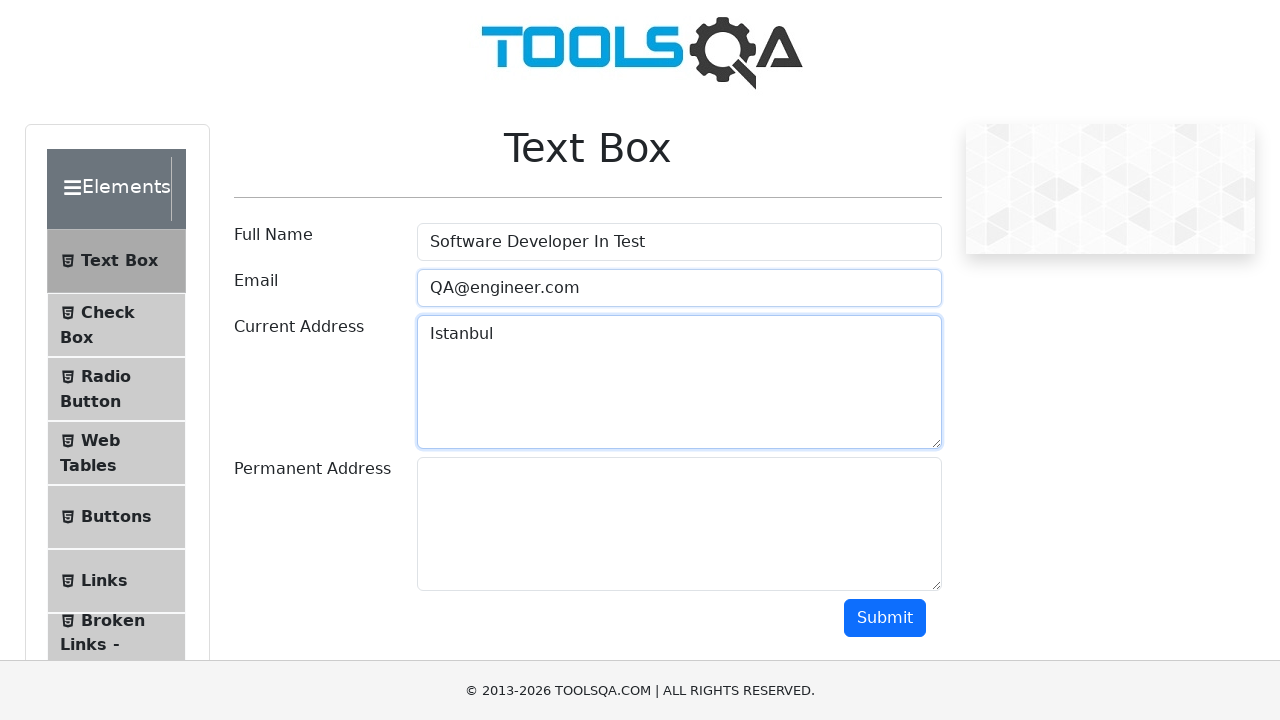

Pressed Page Down key to scroll down
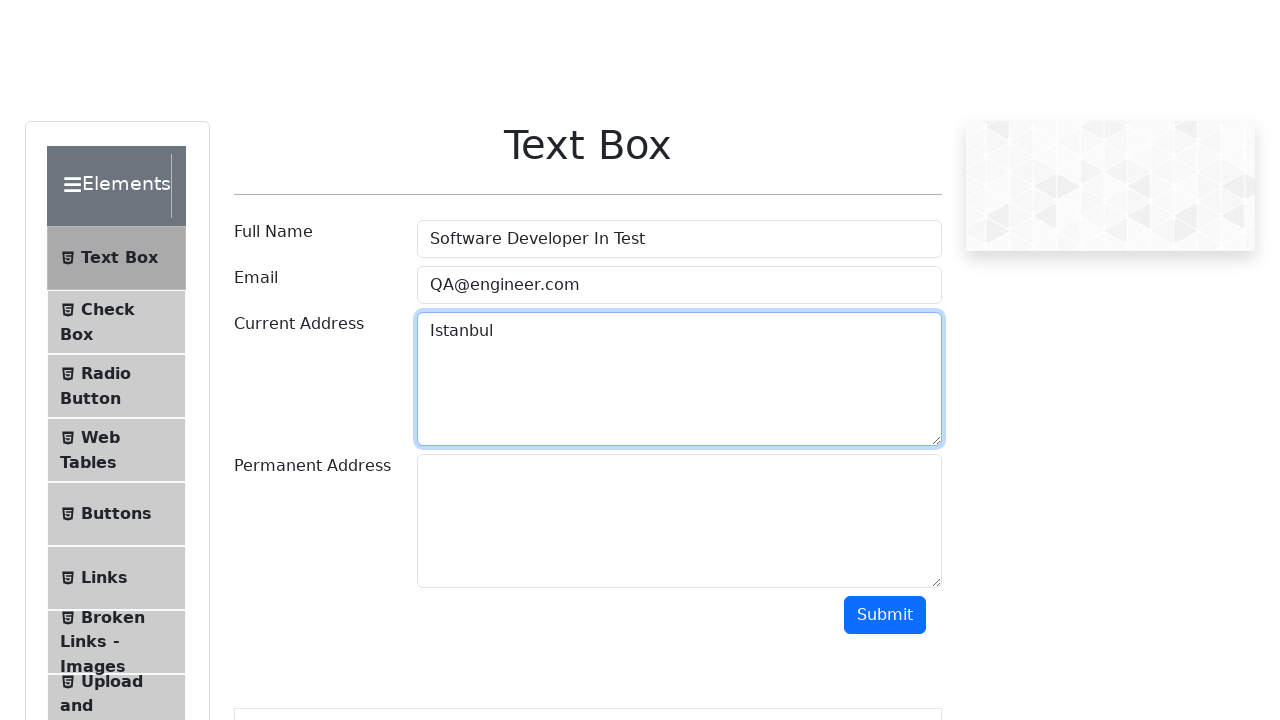

Pressed Page Up key to scroll up
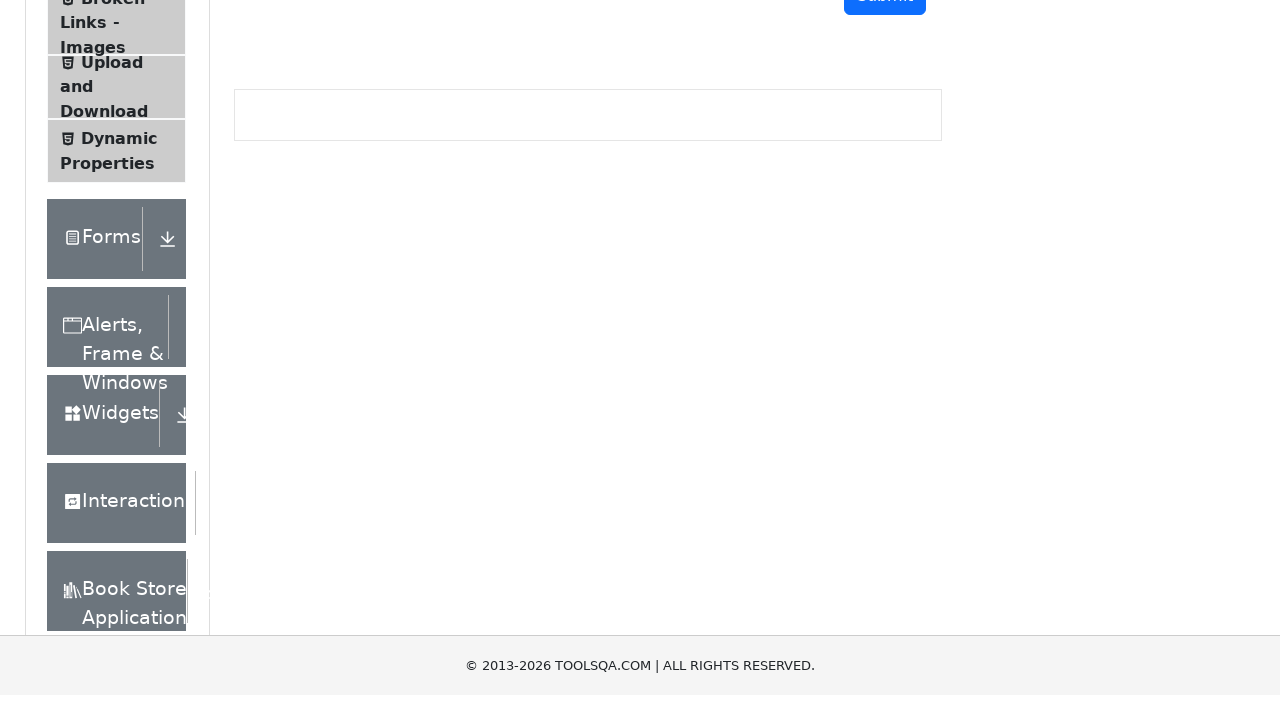

Pressed Page Up key to scroll up
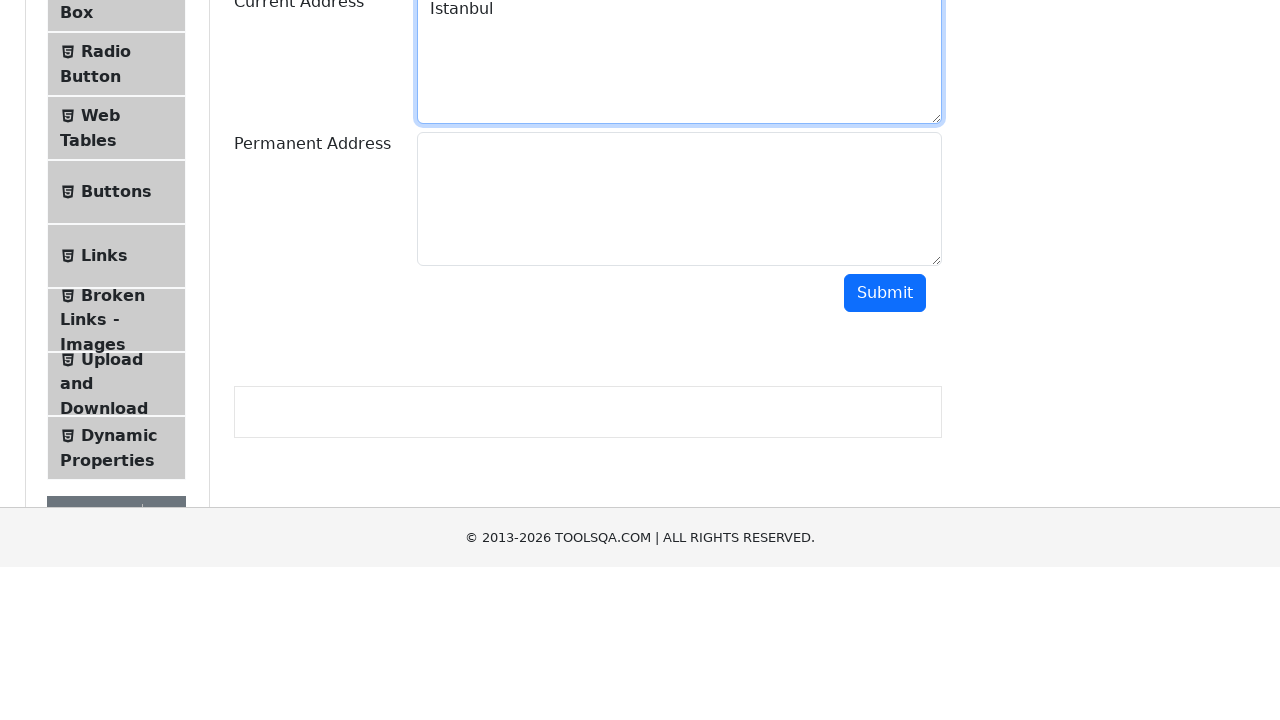

Pressed Page Up key to scroll up
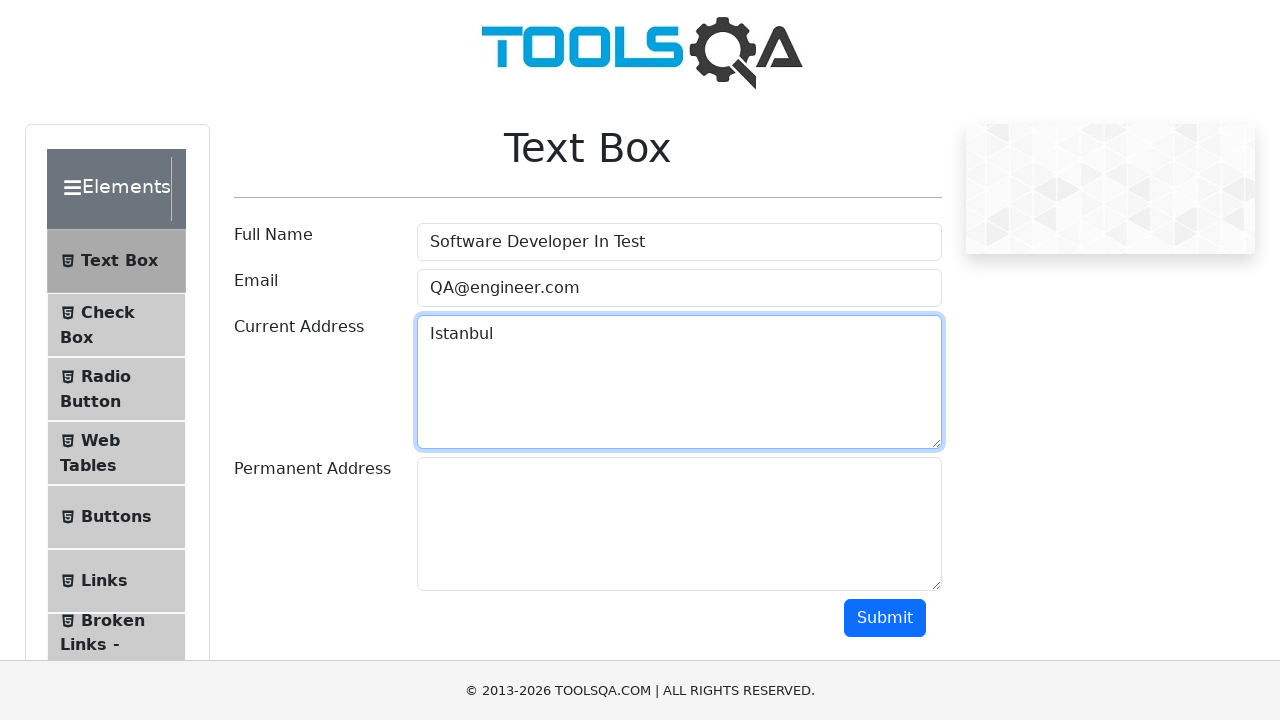

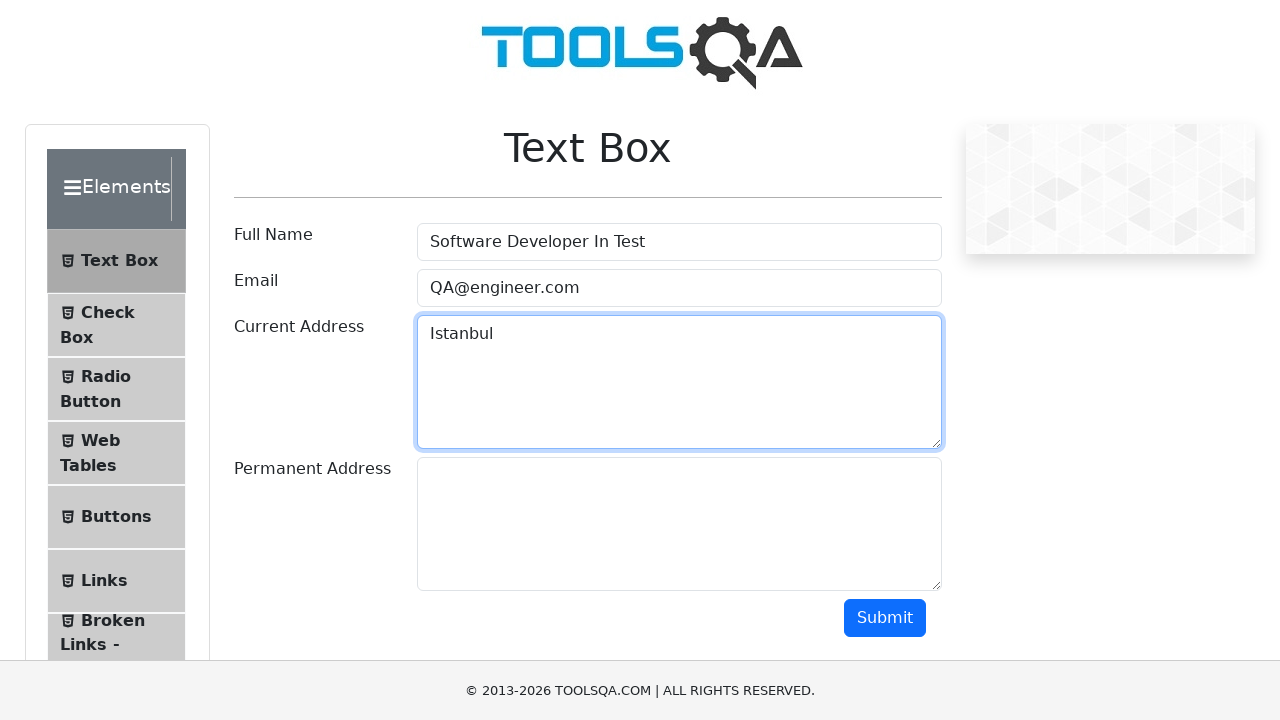